Tests window/tab handling by opening Help and Privacy links from Google sign-in page, switching between windows to verify the Privacy Policy page opens correctly

Starting URL: https://accounts.google.com/v3/signin/identifier?dsh=S-452555590%3A1678243142407627&continue=https%3A%2F%2Fmail.google.com%2Fmail%2Fu%2F0%2F&emr=1&followup=https%3A%2F%2Fmail.google.com%2Fmail%2Fu%2F0%2F&osid=1&passive=1209600&service=mail&flowName=GlifWebSignIn&flowEntry=ServiceLogin&ifkv=AWnogHf8F80ivArmroKxjAlDsBcmReEXHacdEIc-tngu0TuqAyIJ-GgWVkQXuID0JvJmx_Lui3LhOA

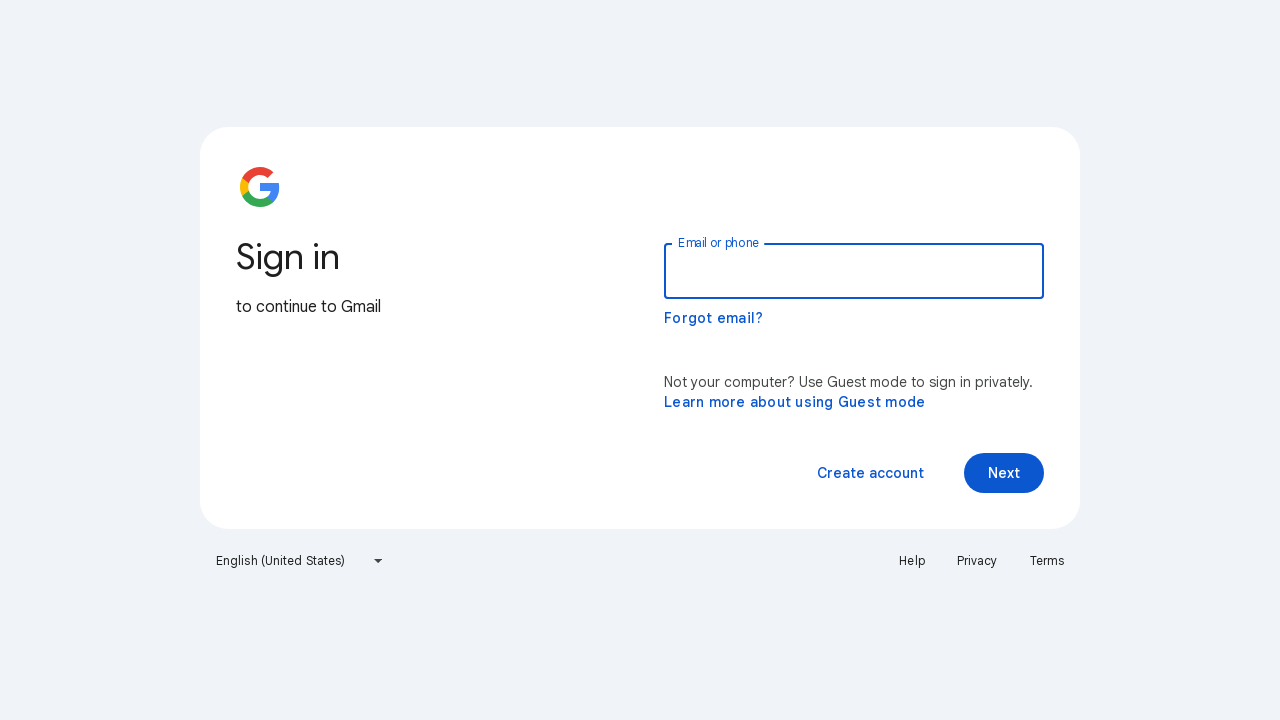

Clicked Help link, opening in new tab/window at (912, 561) on xpath=//a[text()='Help']
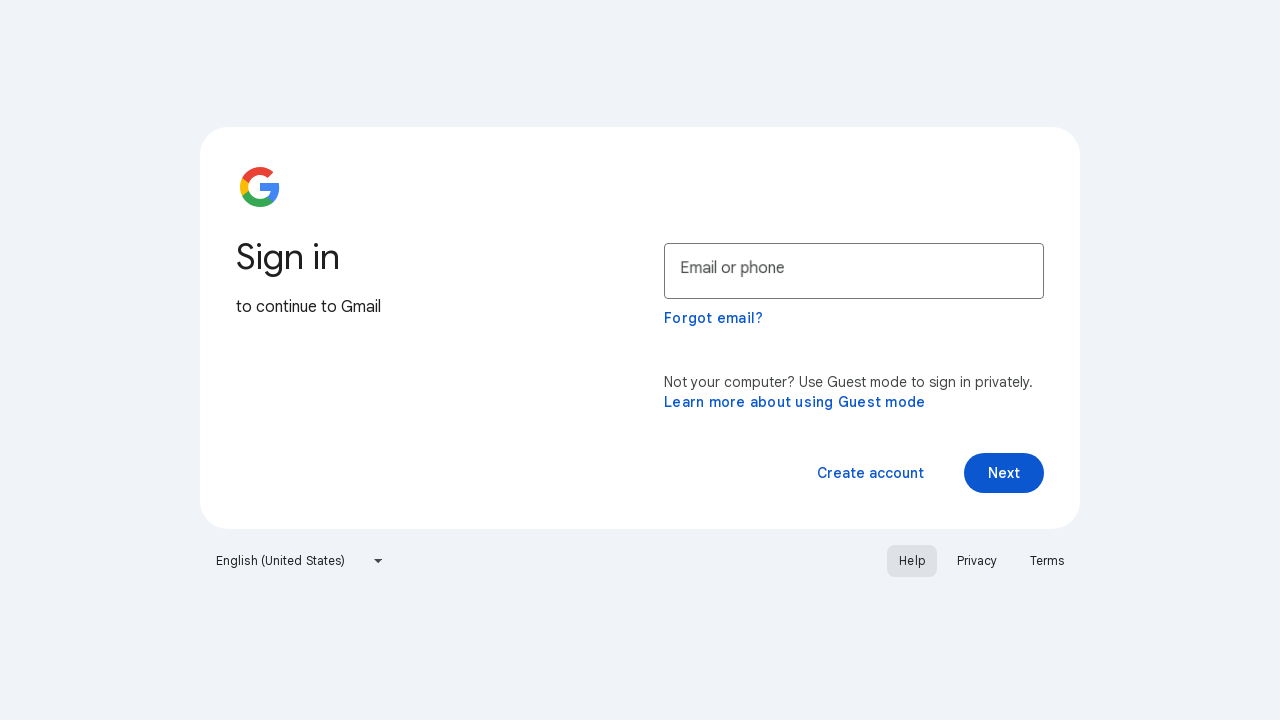

Clicked Privacy link, opening in new tab/window at (977, 561) on xpath=//a[text()='Privacy']
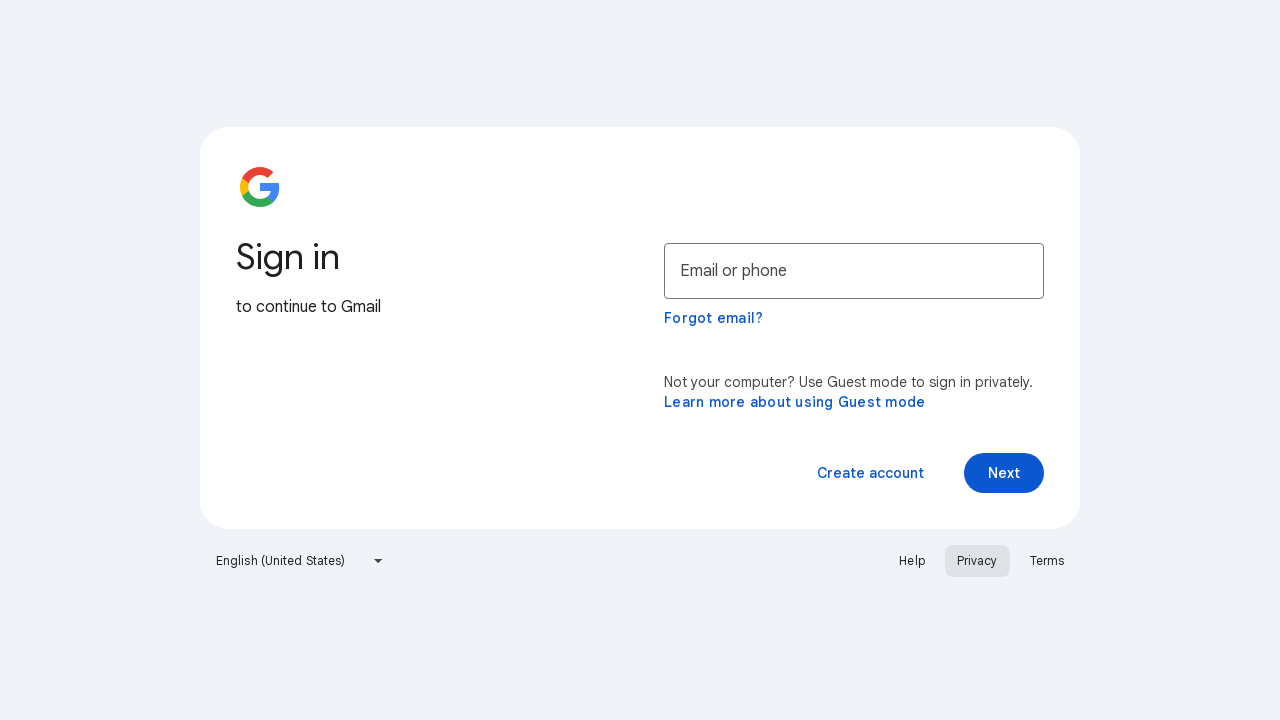

Retrieved all open pages/tabs from context
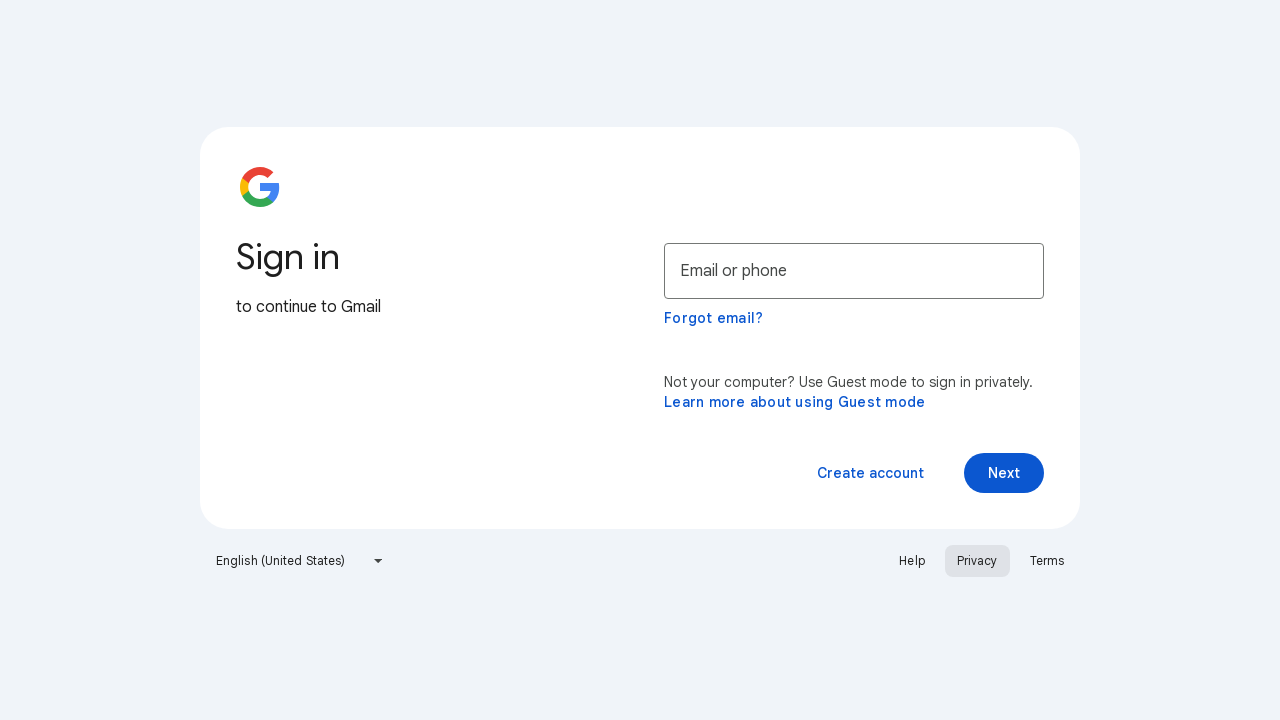

Switched back to original Google Sign-In page
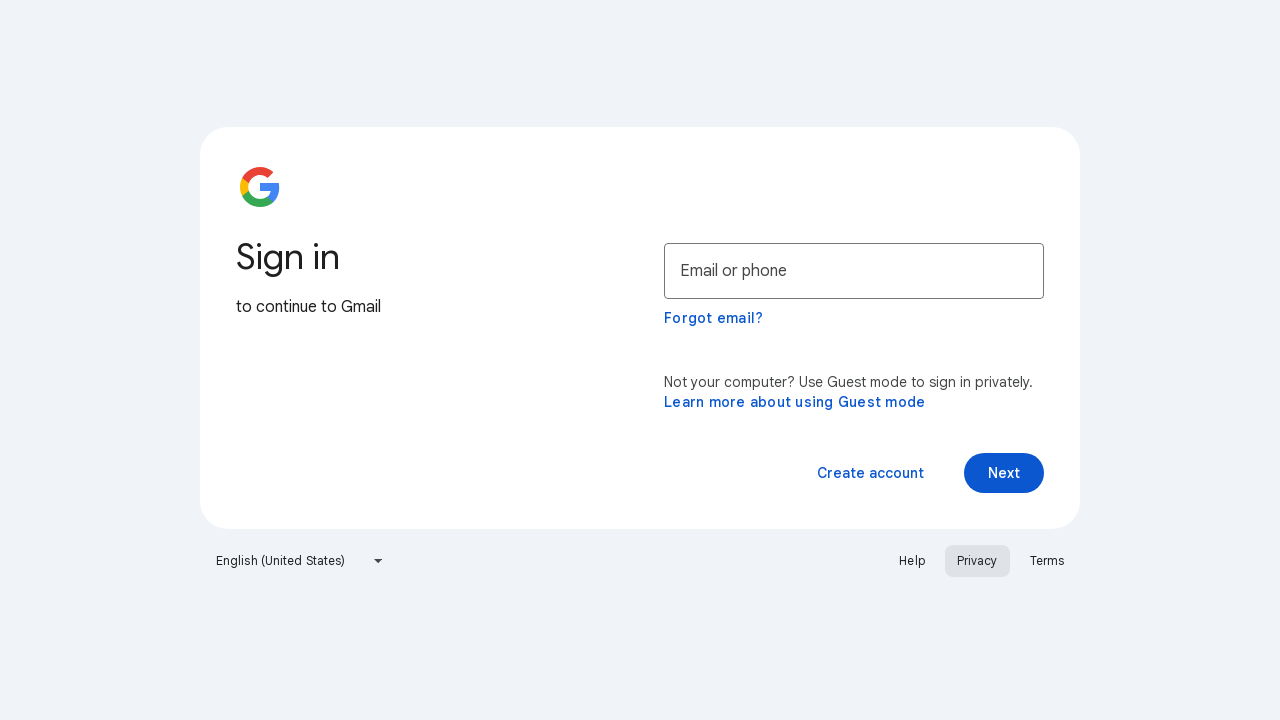

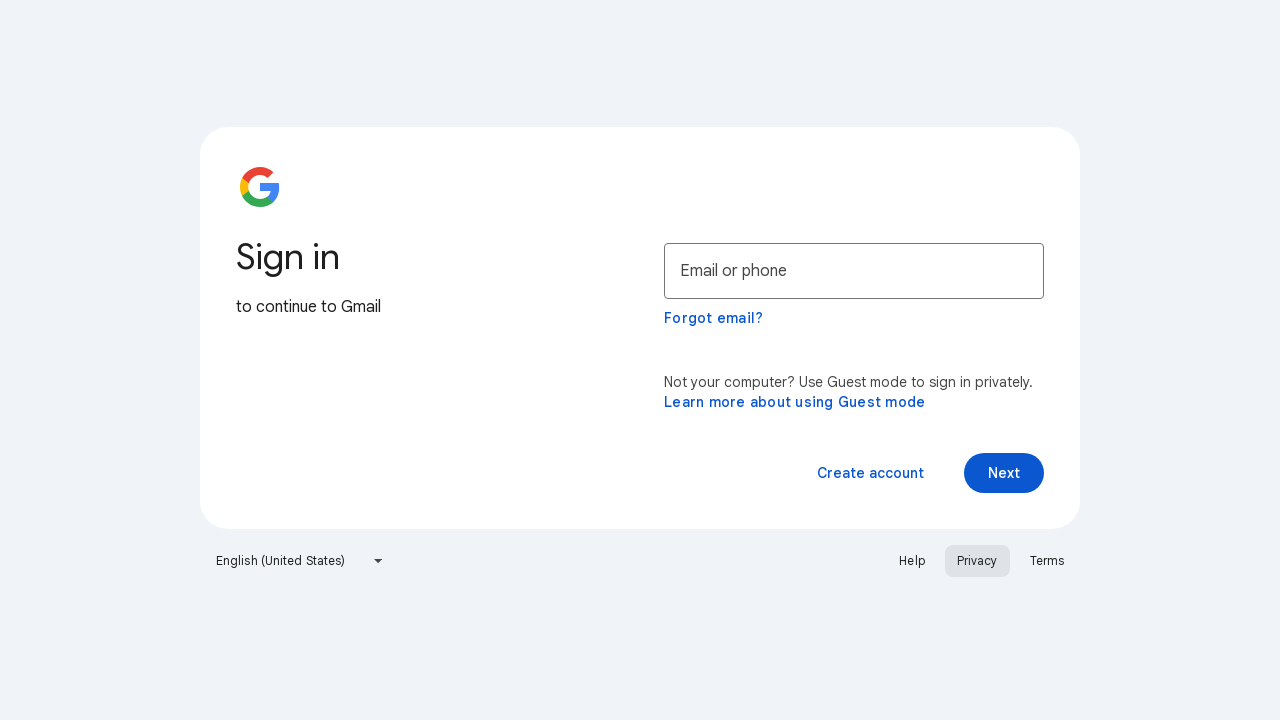